Tests displaying only completed items by clicking the Completed filter

Starting URL: https://demo.playwright.dev/todomvc

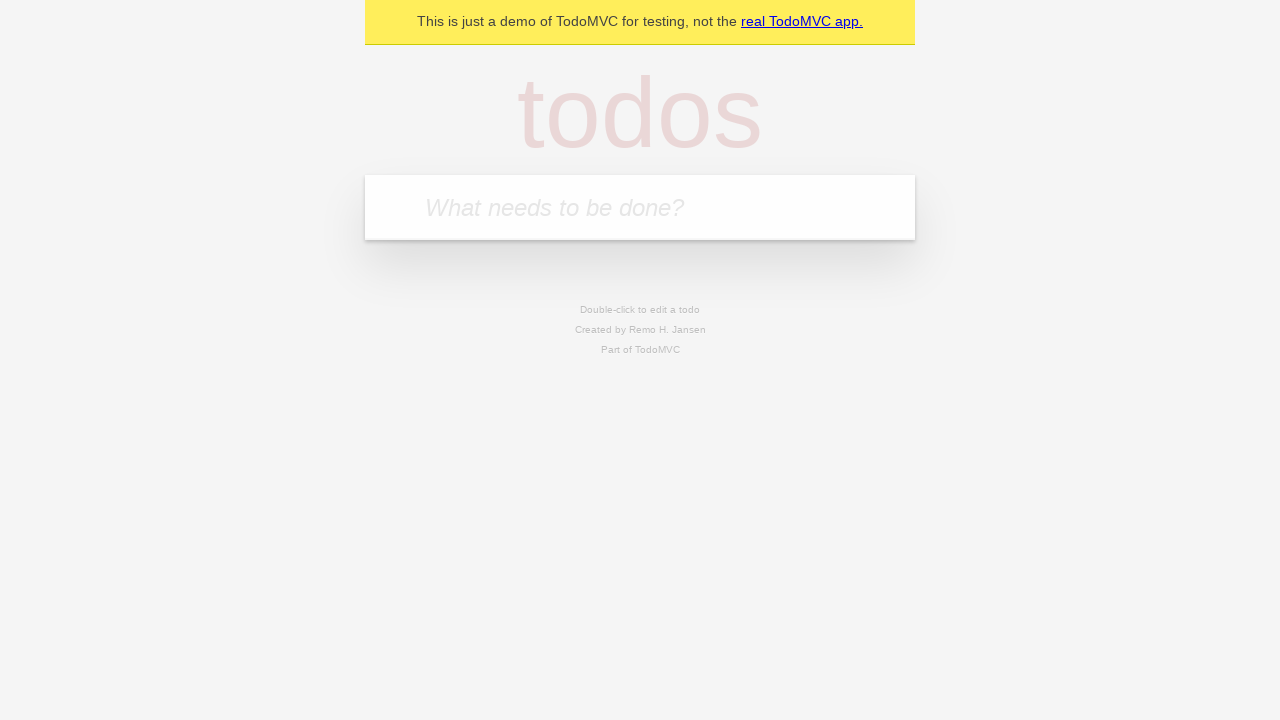

Filled todo input with 'buy some cheese' on internal:attr=[placeholder="What needs to be done?"i]
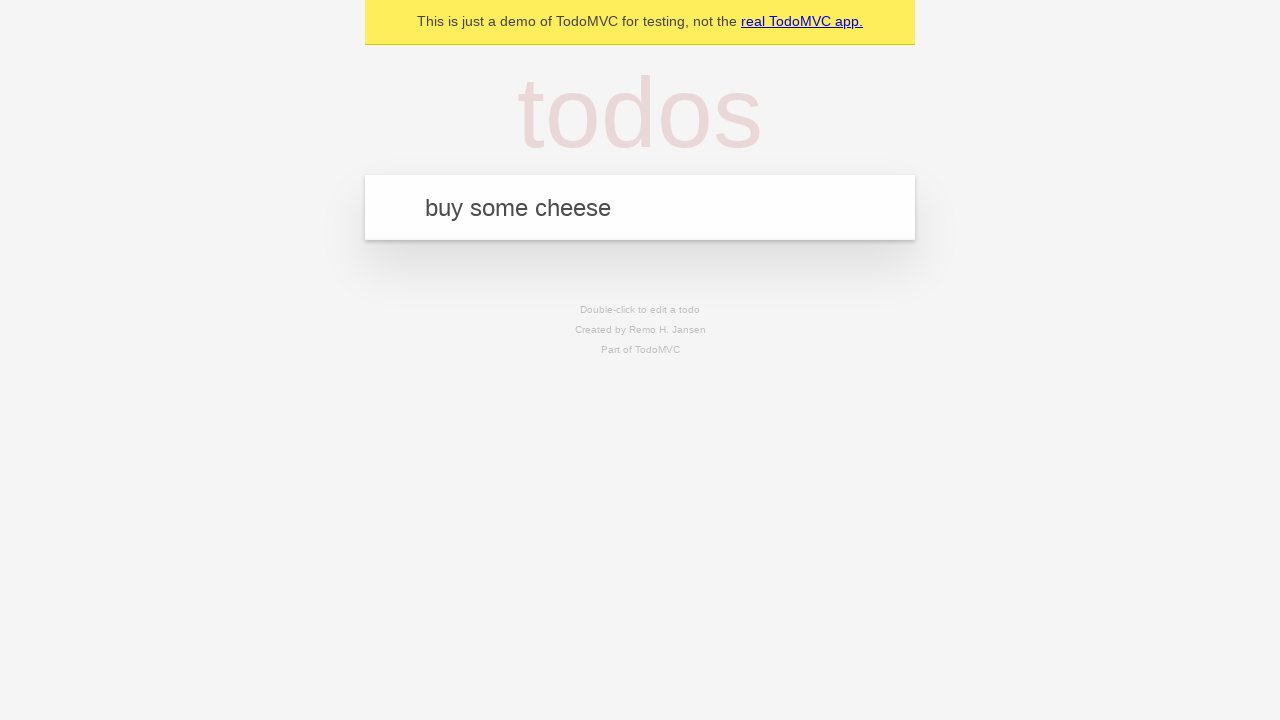

Pressed Enter to add first todo on internal:attr=[placeholder="What needs to be done?"i]
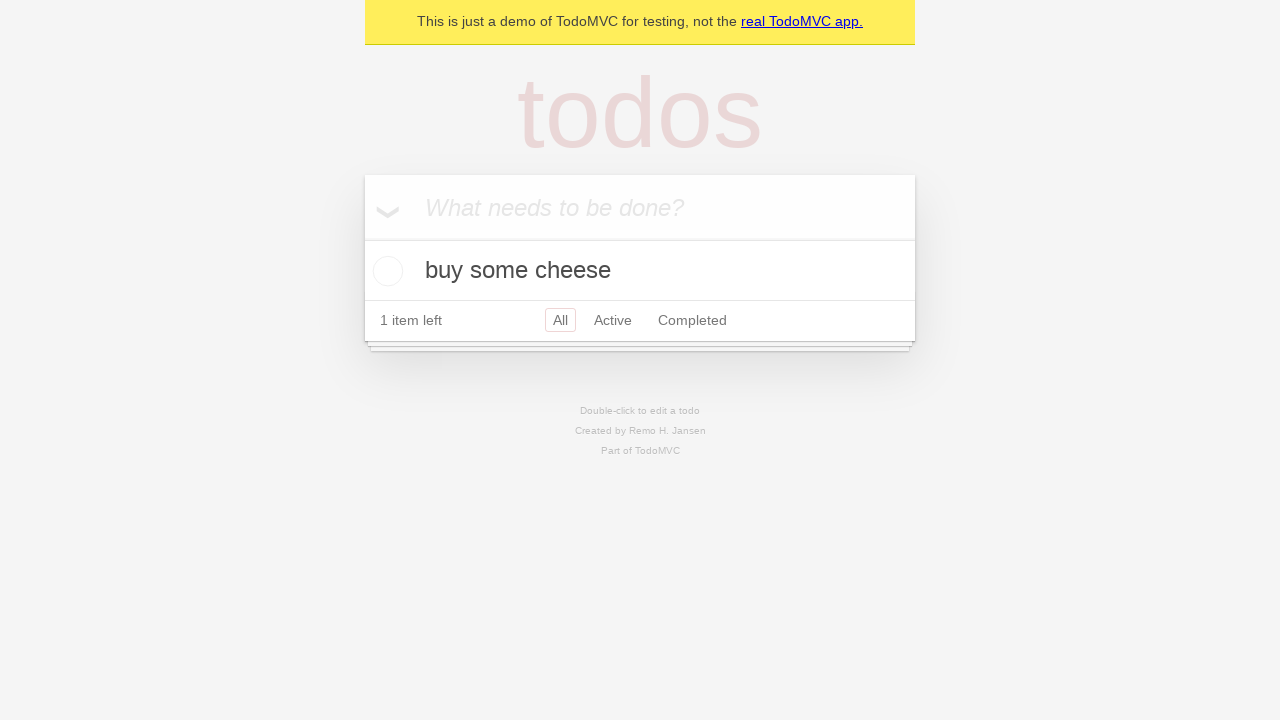

Filled todo input with 'feed the cat' on internal:attr=[placeholder="What needs to be done?"i]
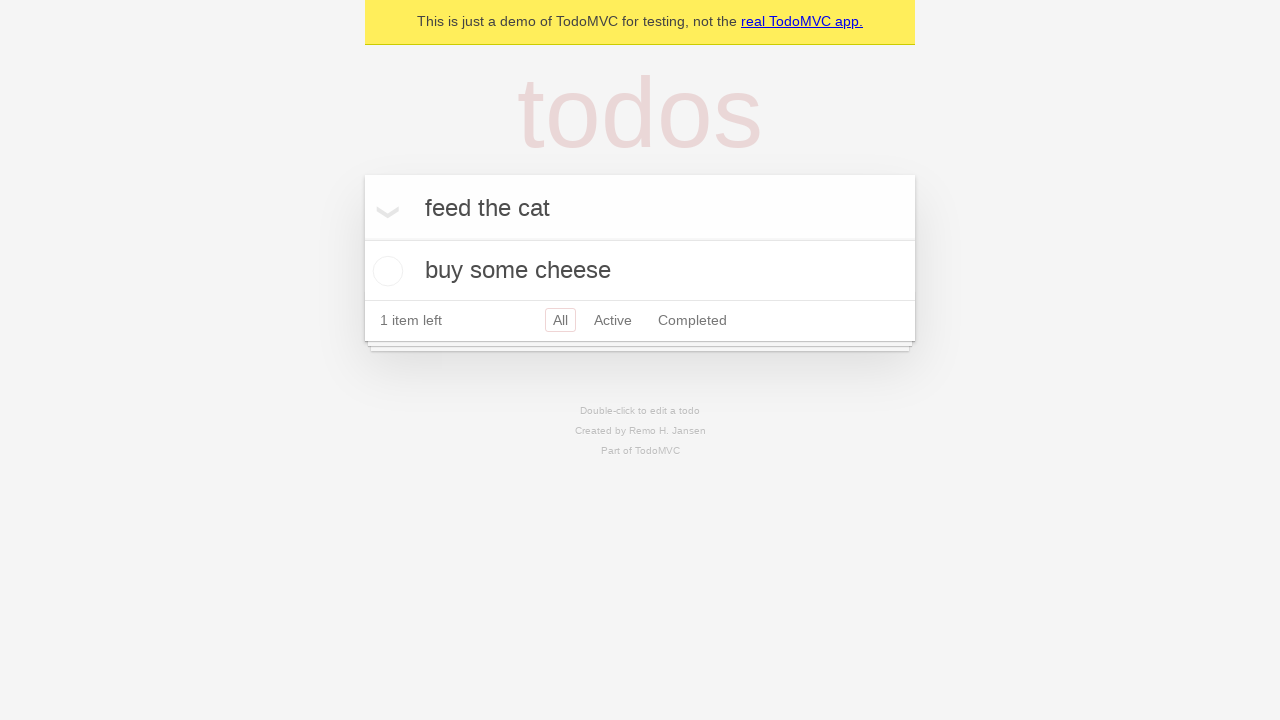

Pressed Enter to add second todo on internal:attr=[placeholder="What needs to be done?"i]
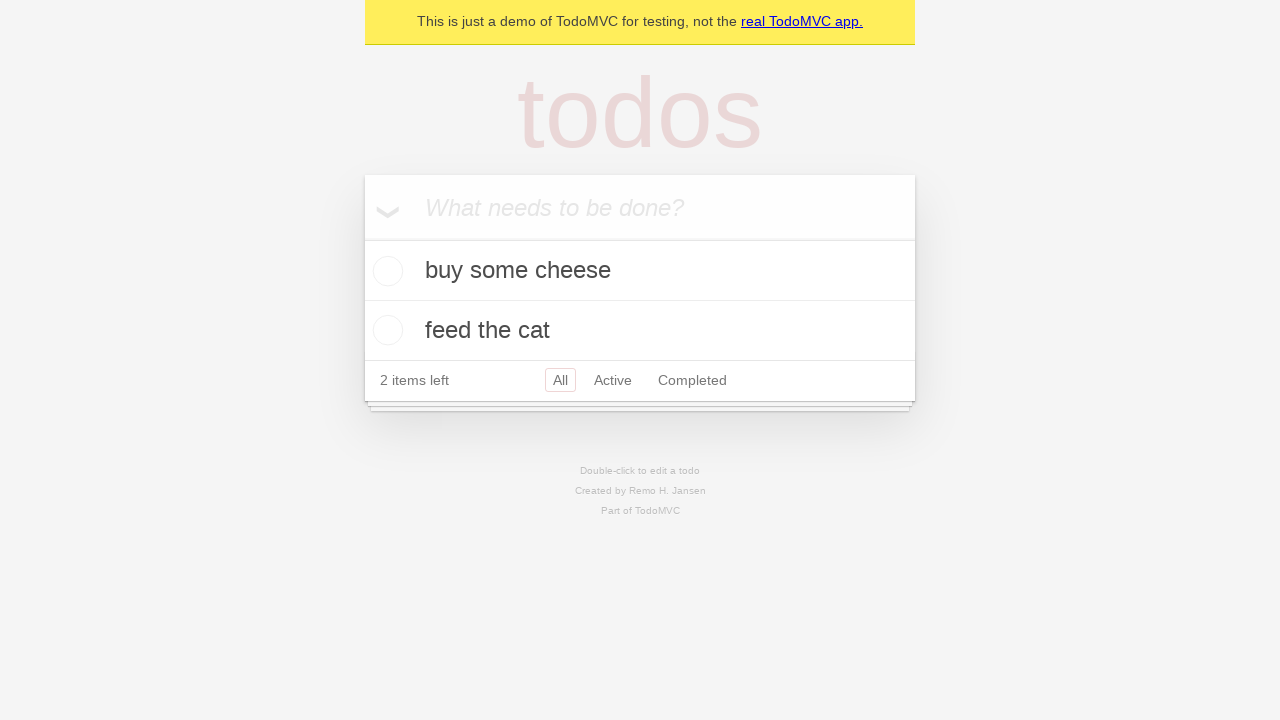

Filled todo input with 'book a doctors appointment' on internal:attr=[placeholder="What needs to be done?"i]
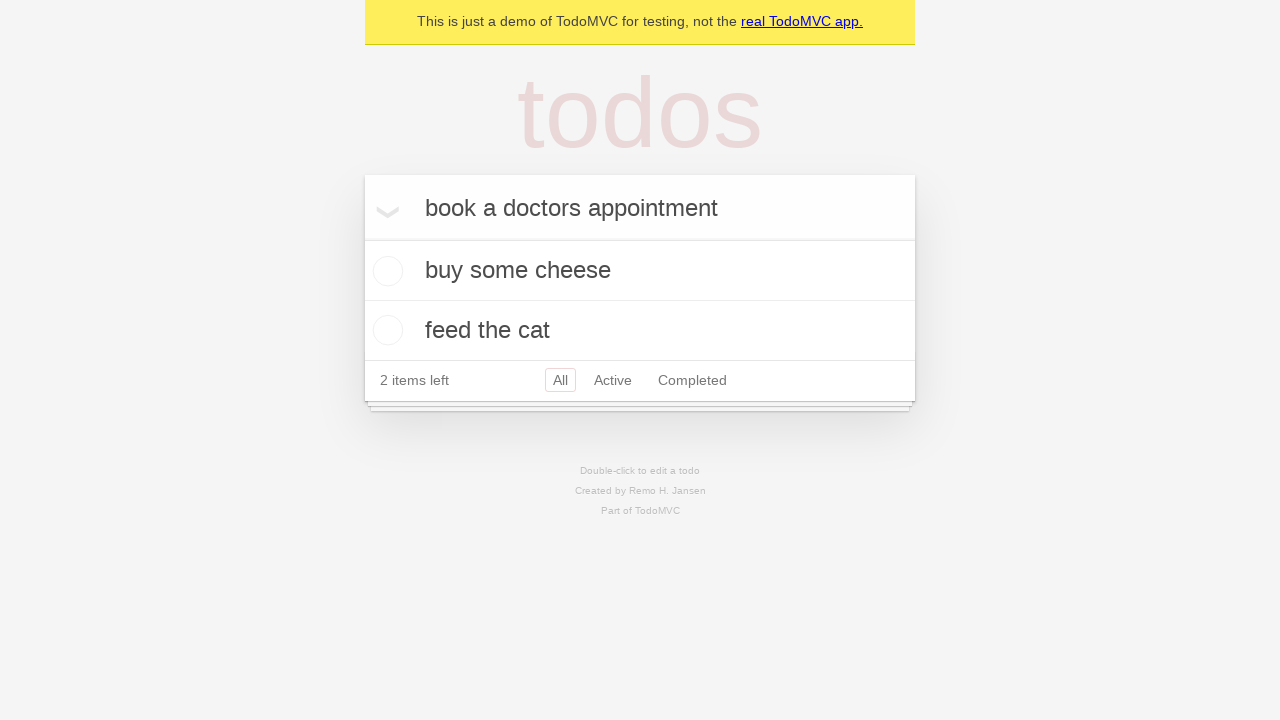

Pressed Enter to add third todo on internal:attr=[placeholder="What needs to be done?"i]
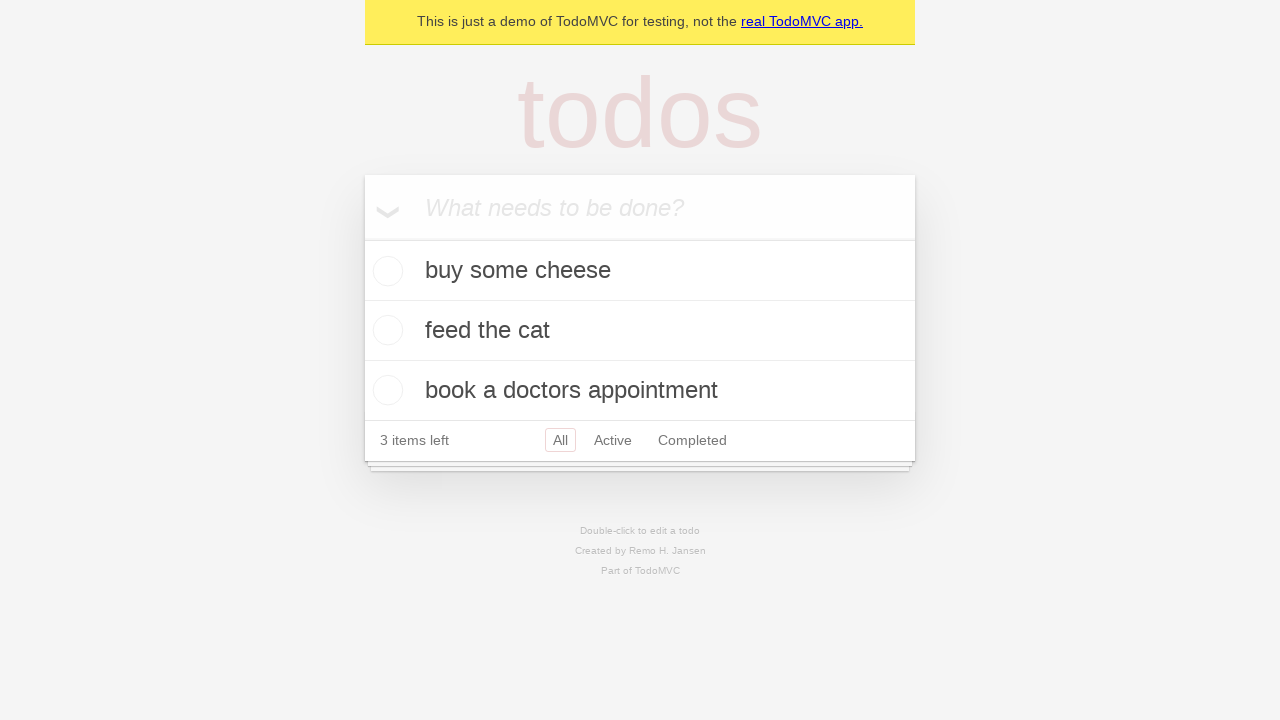

Checked the second todo item checkbox at (385, 330) on internal:testid=[data-testid="todo-item"s] >> nth=1 >> internal:role=checkbox
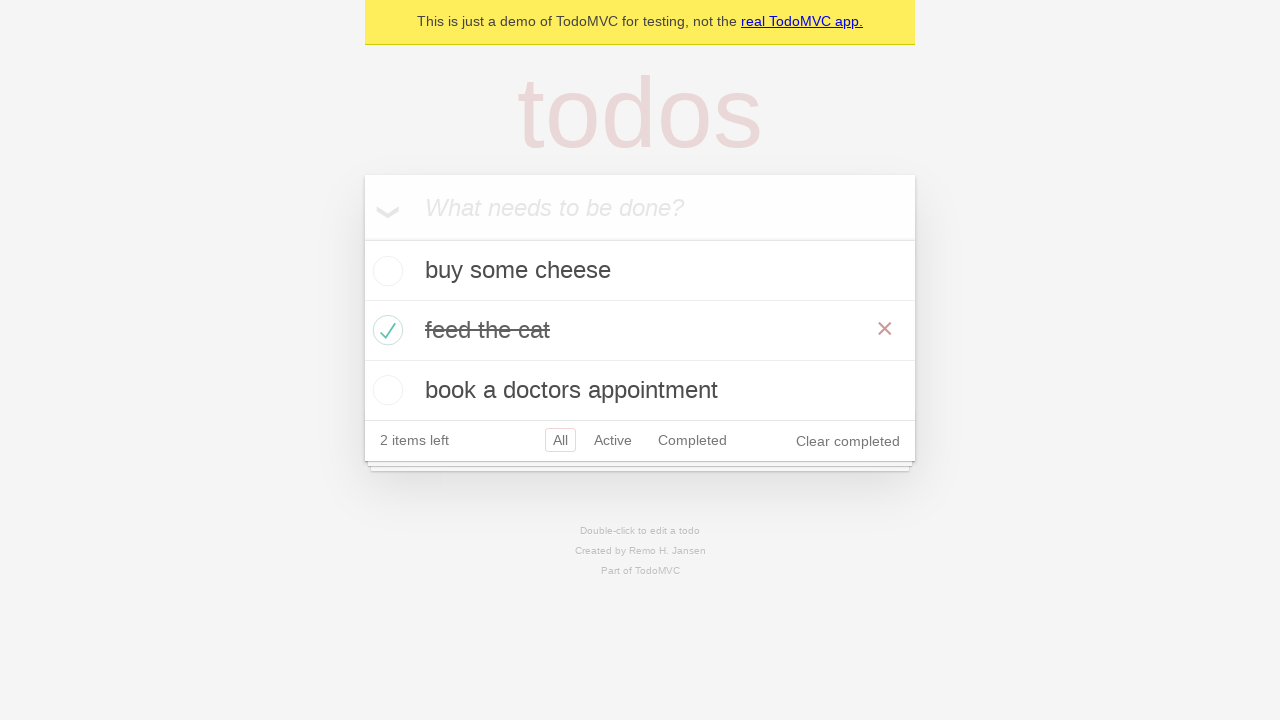

Clicked Completed filter to display only completed items at (692, 440) on internal:role=link[name="Completed"i]
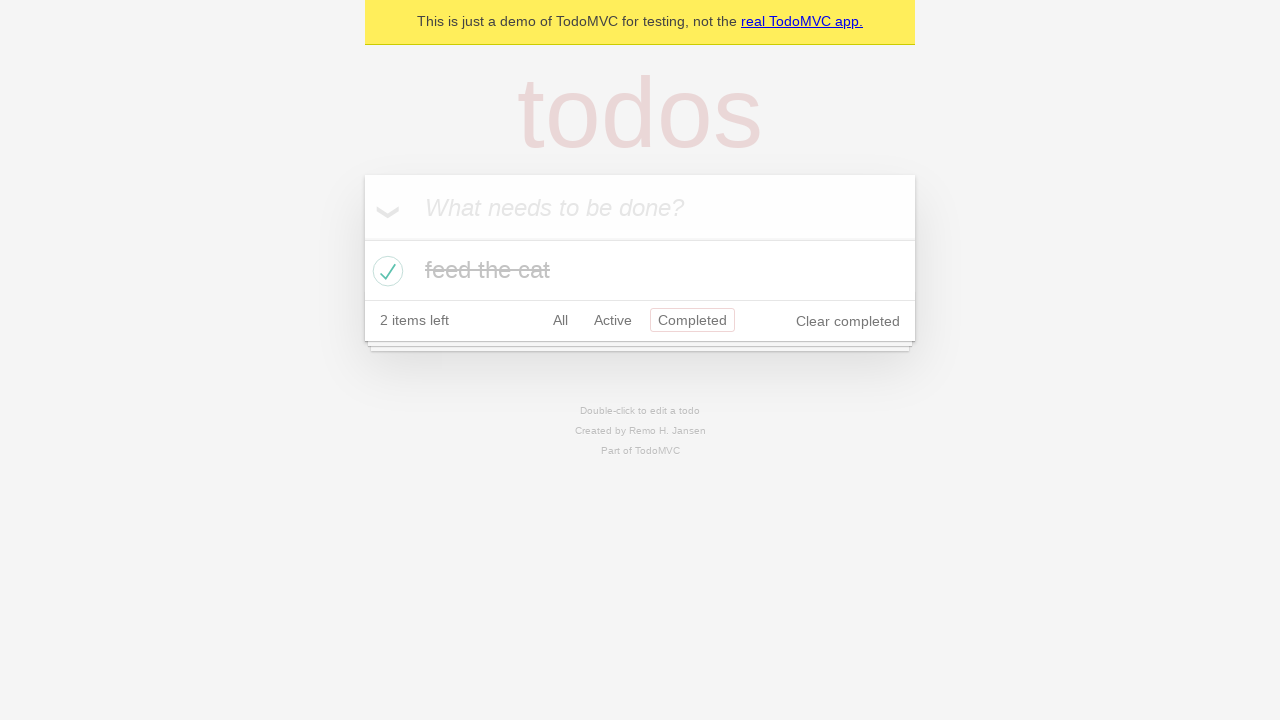

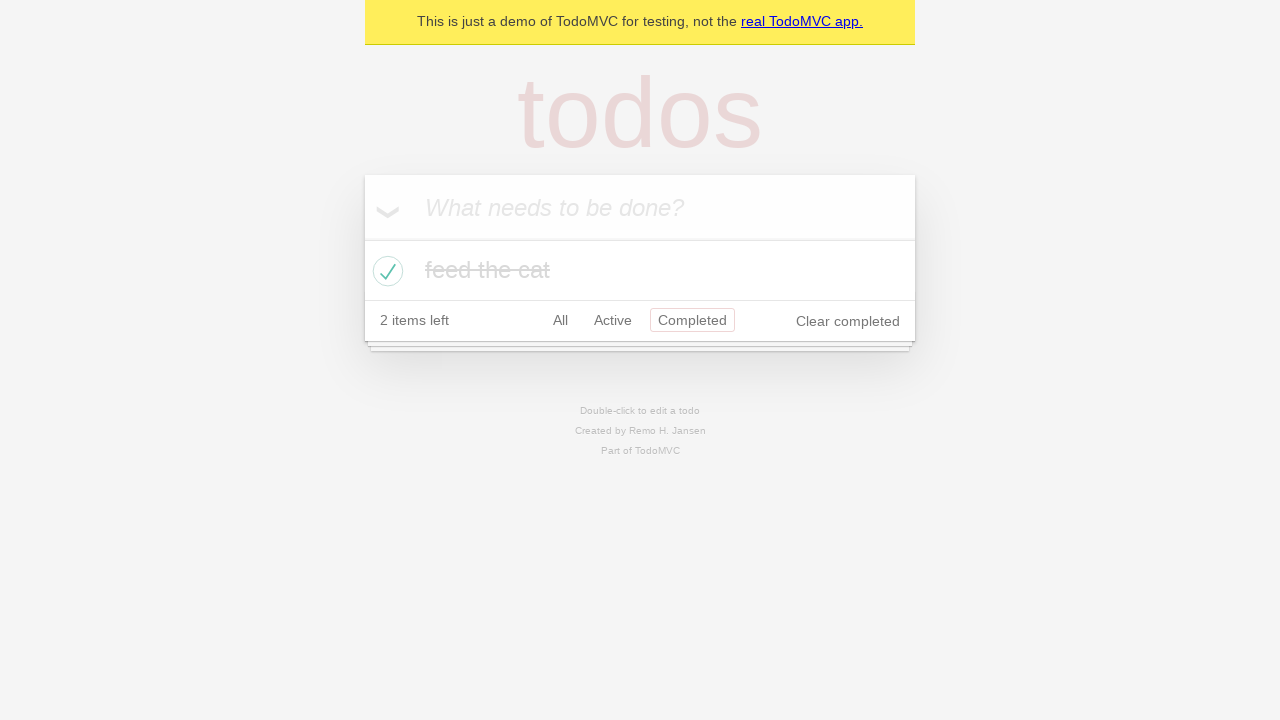